Tests the tracking functionality on a shipping company website by clicking the Track button without entering any tracking information

Starting URL: https://www.firstflight.com.sg/

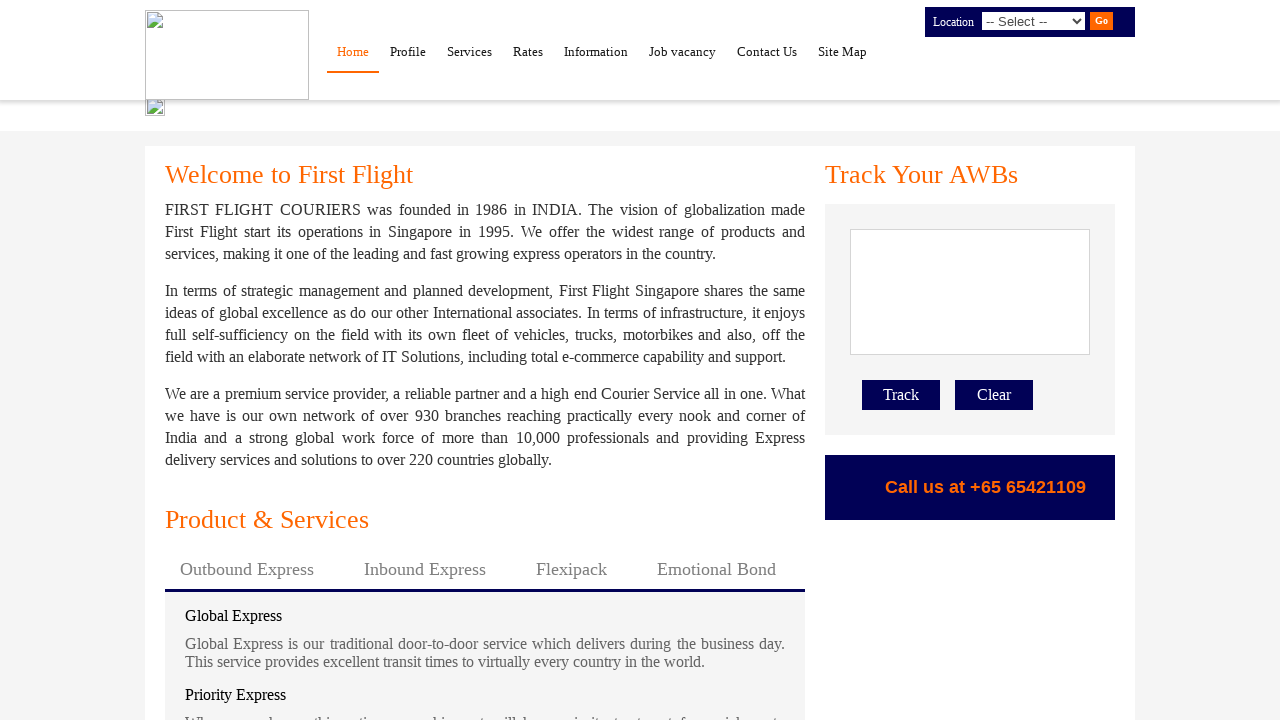

Clicked the Track button without entering tracking information at (901, 395) on input[value='Track']
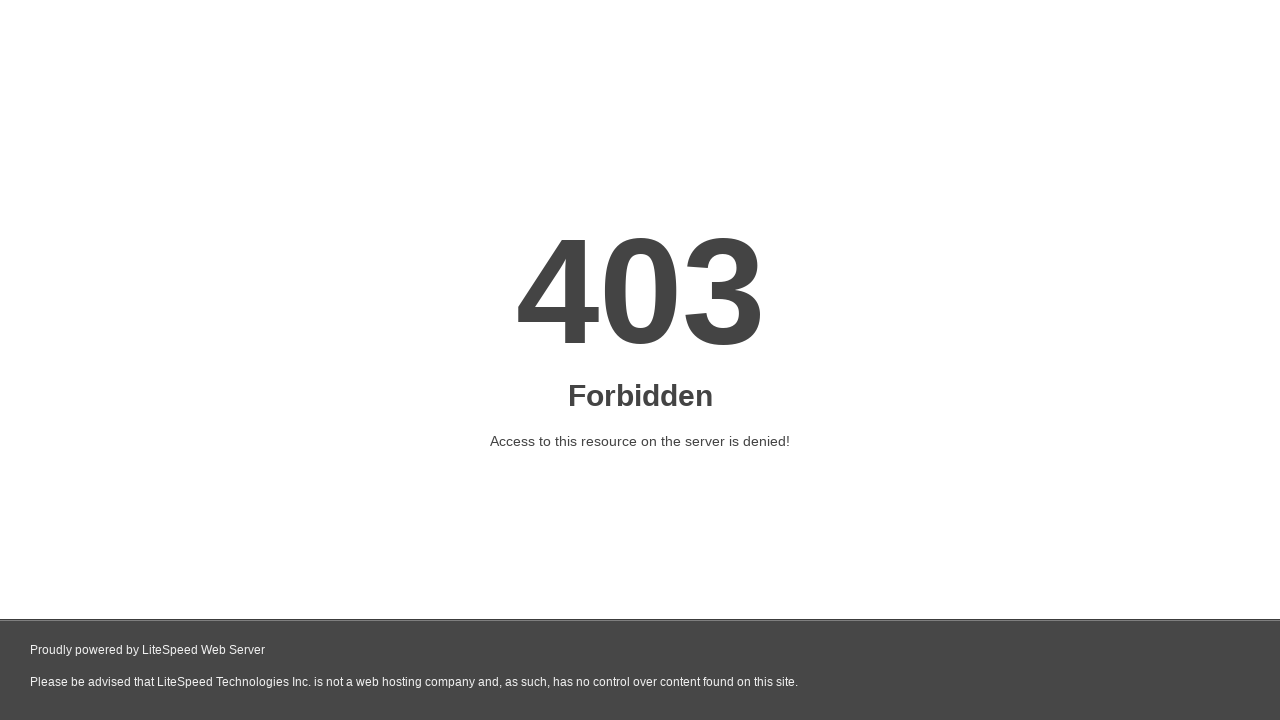

Waited for network to become idle after clicking Track
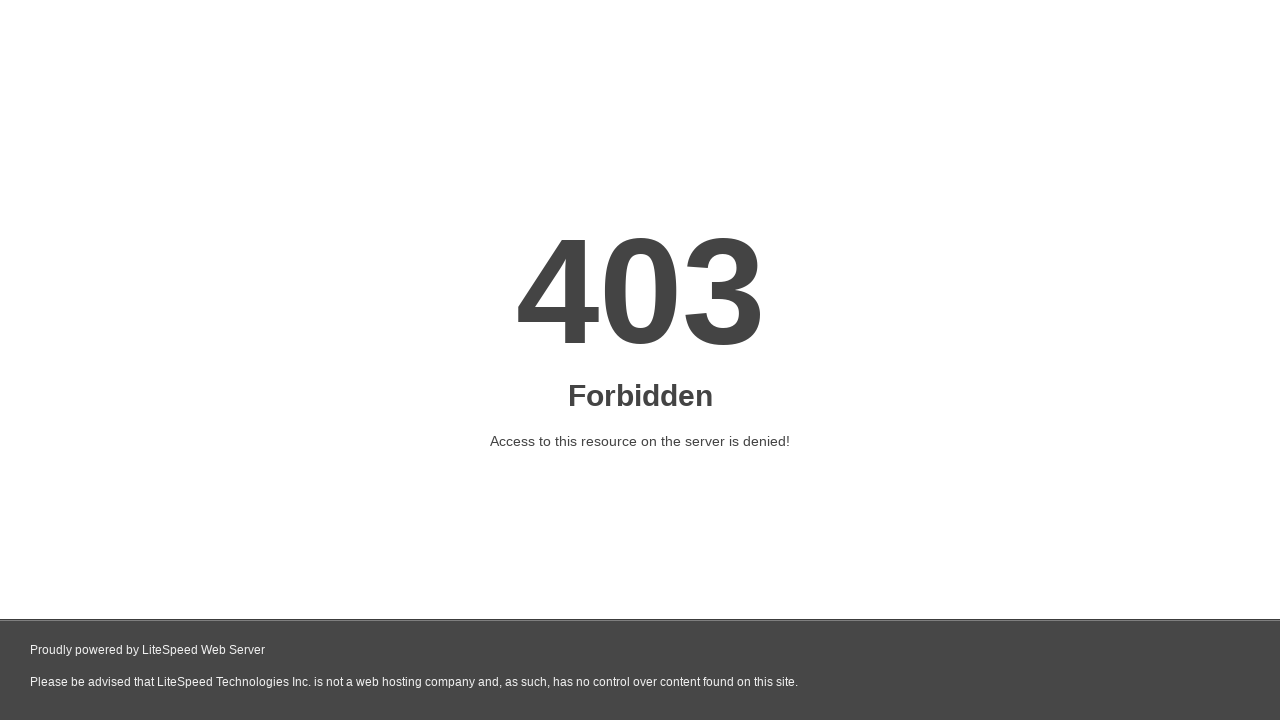

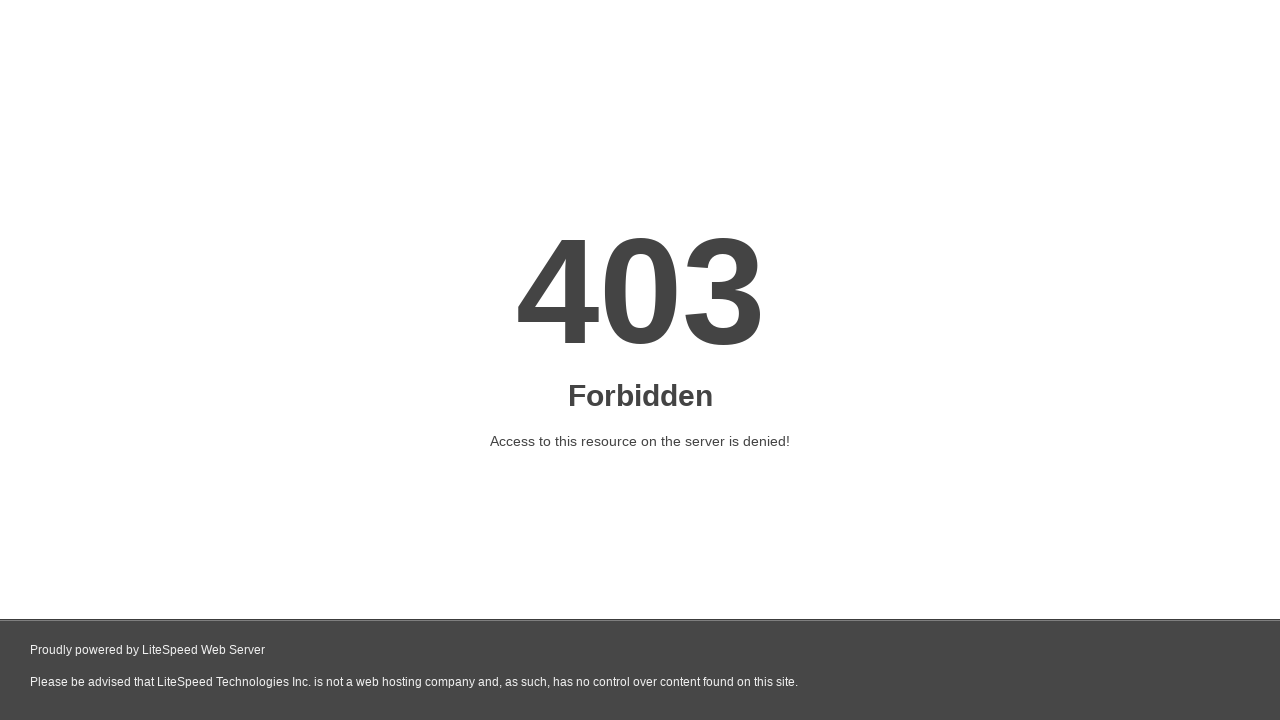